Navigates through the first 3 pages of a JavaScript-rendered quotes website by clicking the next button to paginate through content

Starting URL: http://quotes.toscrape.com/js/

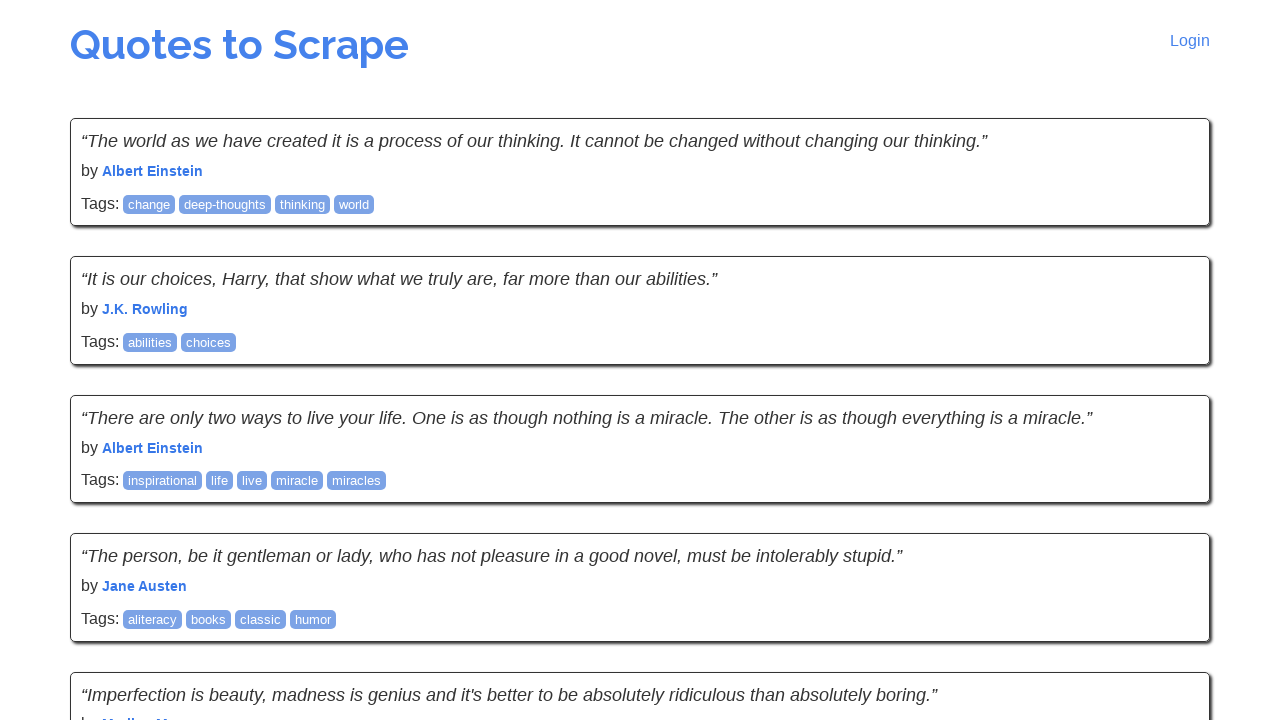

Waited for quotes to load on page 1
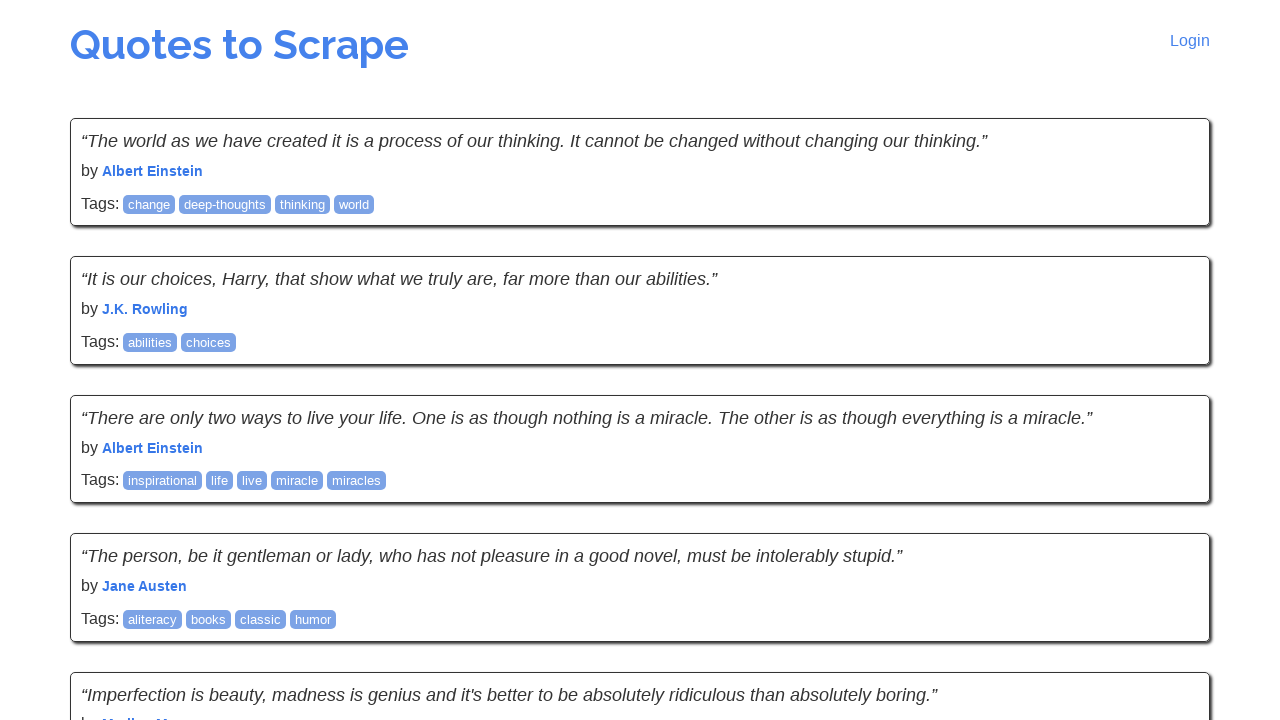

Clicked next button to navigate to page 2 at (1168, 541) on li.next a
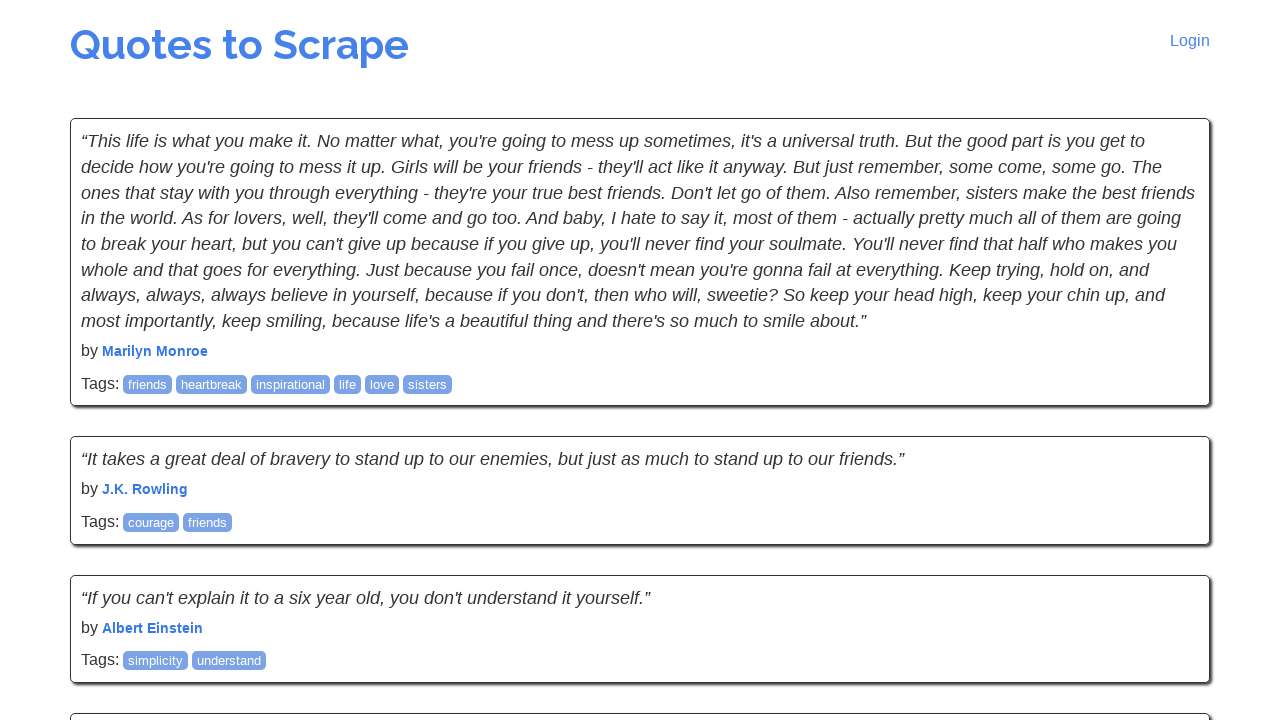

Waited for quotes to load on page 2
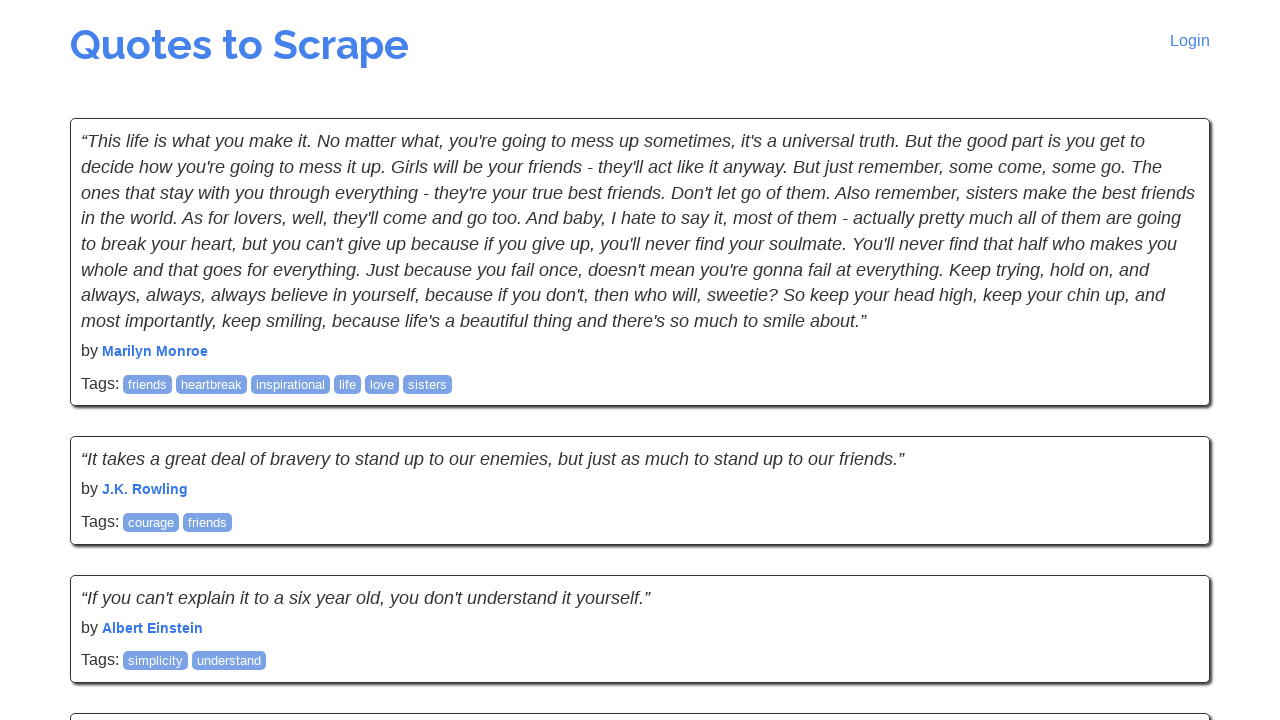

Clicked next button to navigate to page 3 at (1168, 542) on li.next a
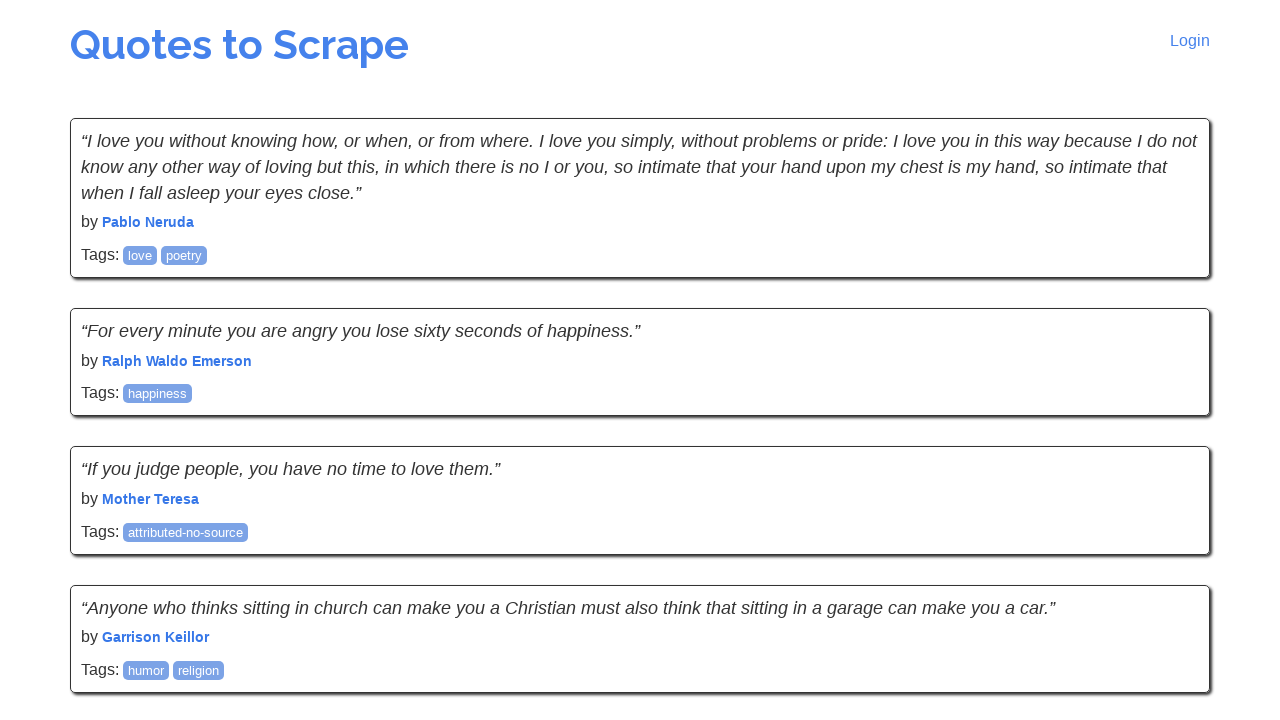

Waited for quotes to load on page 3
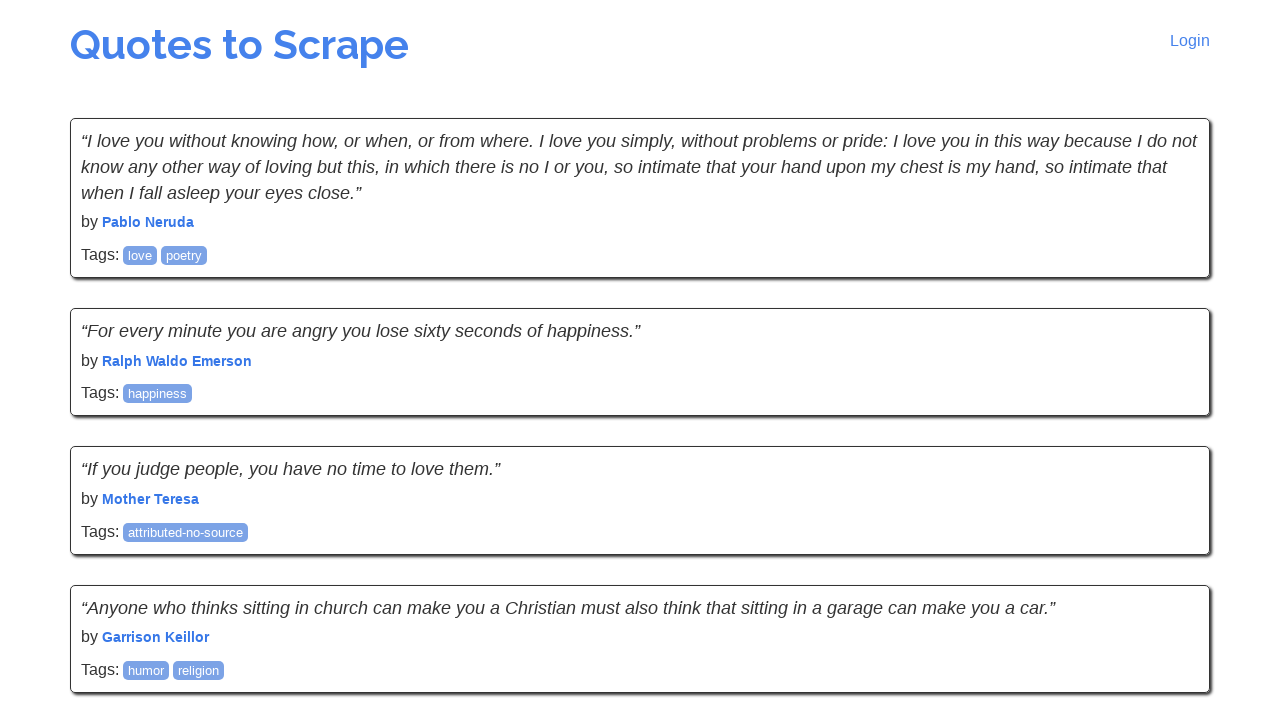

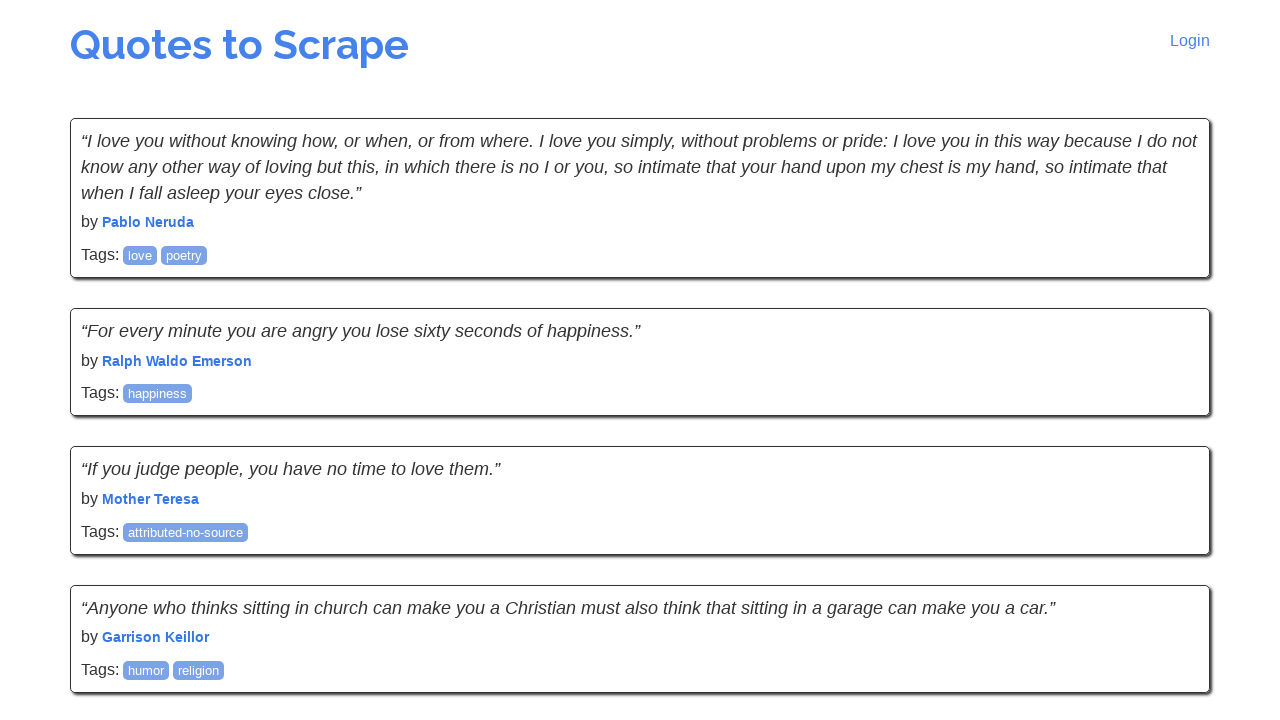